Navigates to the Wise Quarter website and retrieves page information including title, URL, and page source

Starting URL: https://www.wisequarter.com

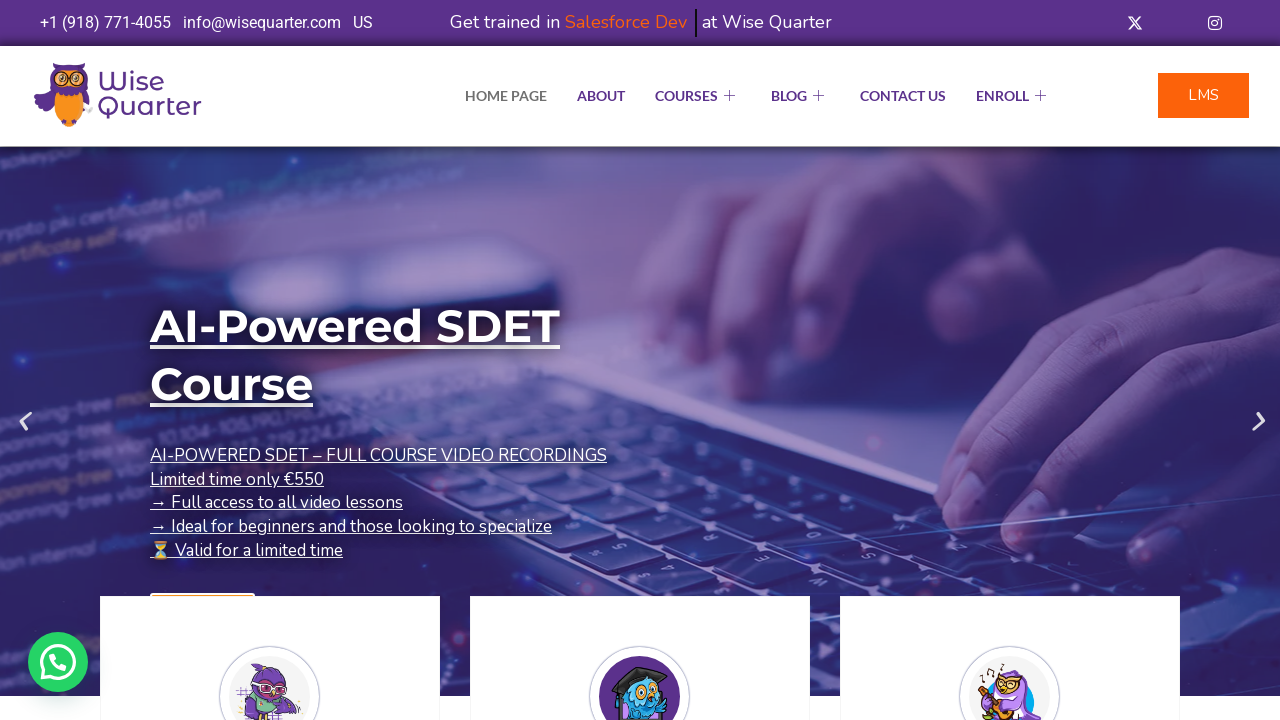

Retrieved page title
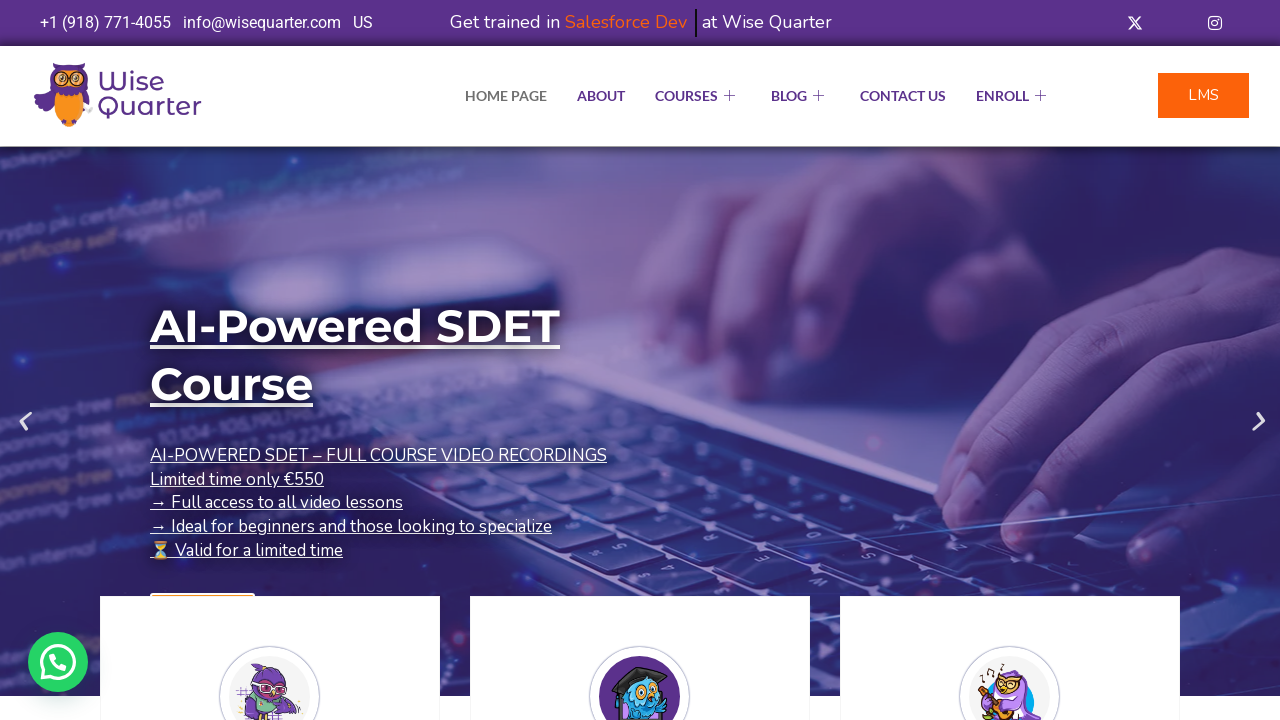

Retrieved current page URL
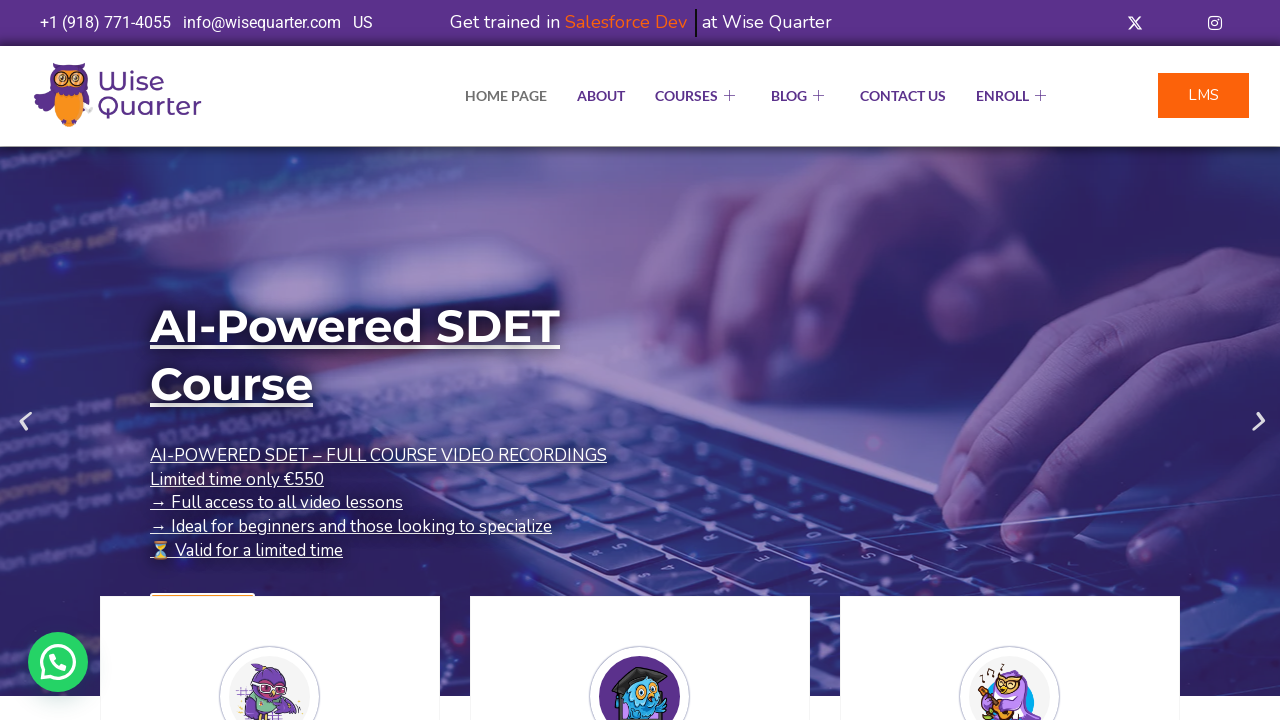

Retrieved page source content
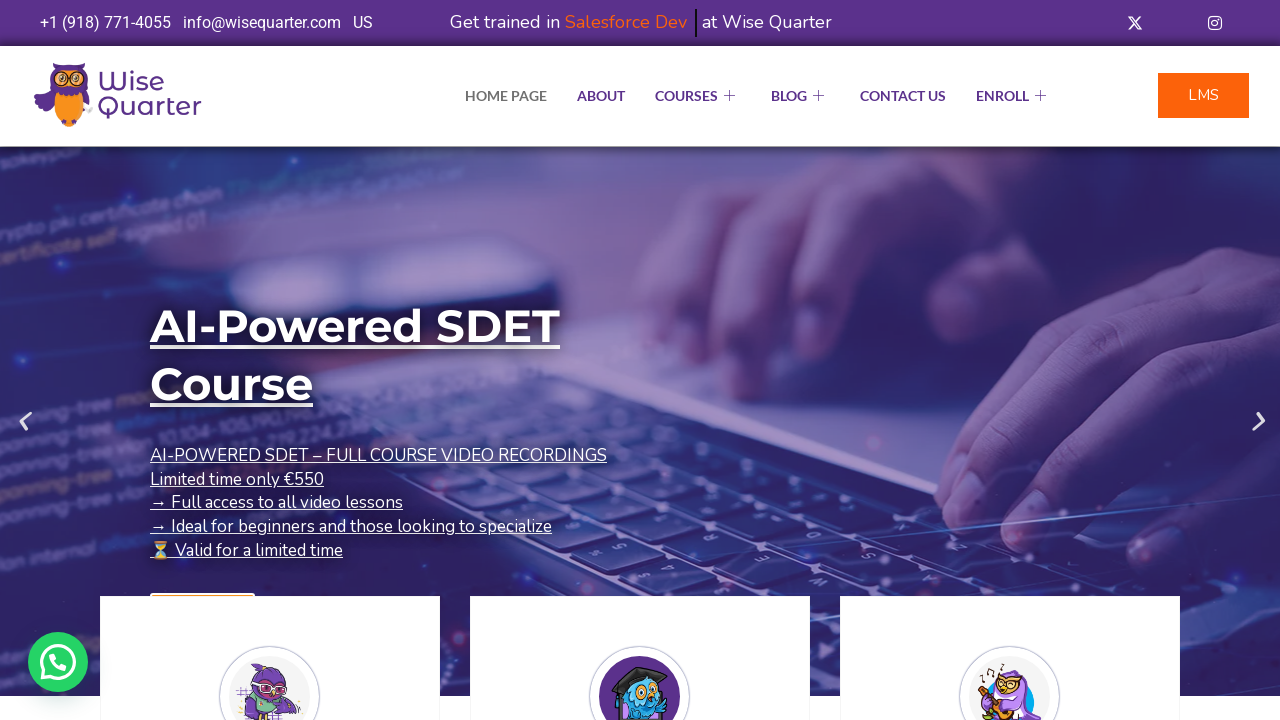

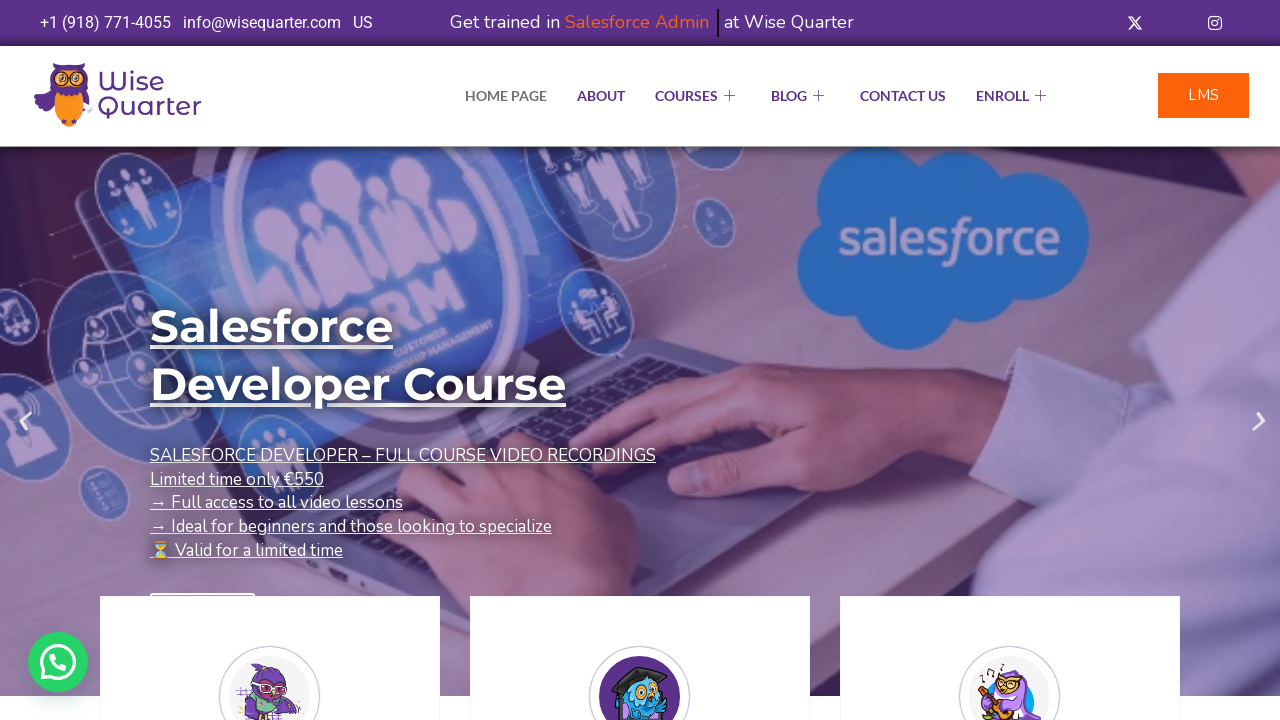